Tests scrolling functionality by scrolling down to the "CYDEO" link at the bottom of the page using moveToElement, then scrolling back up using PageUp key presses.

Starting URL: https://practice.cydeo.com/

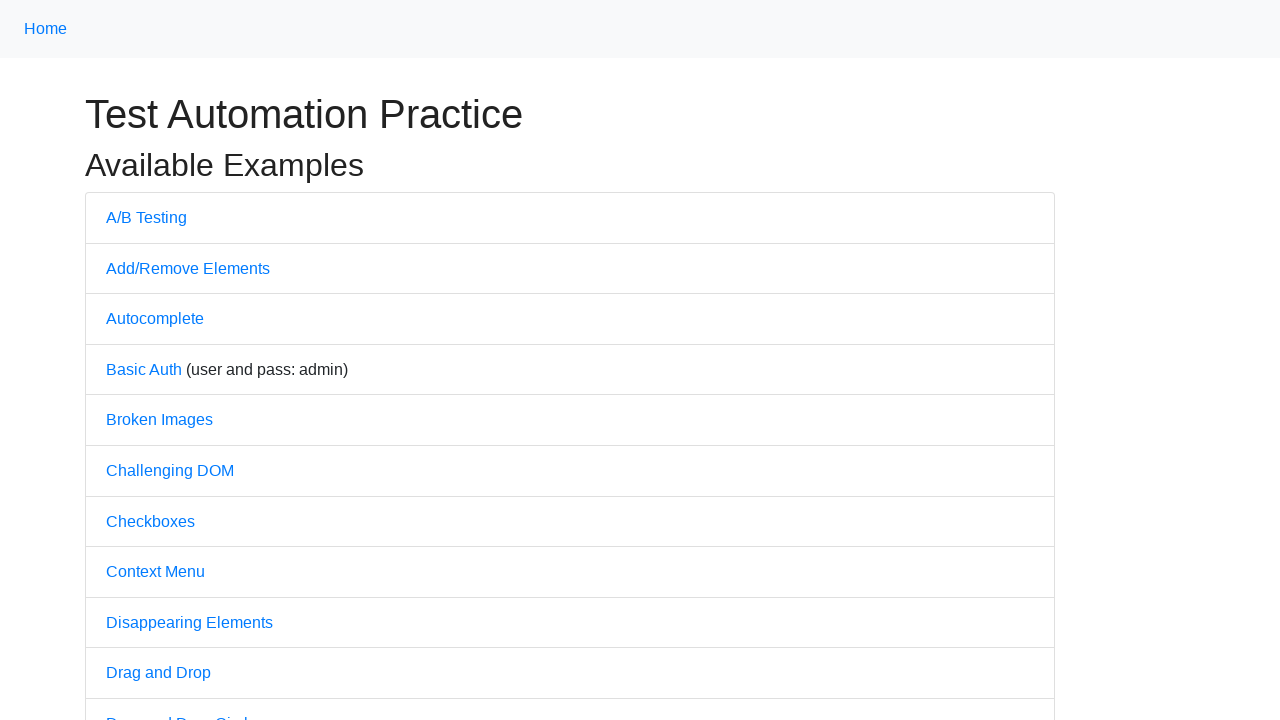

Located CYDEO link element
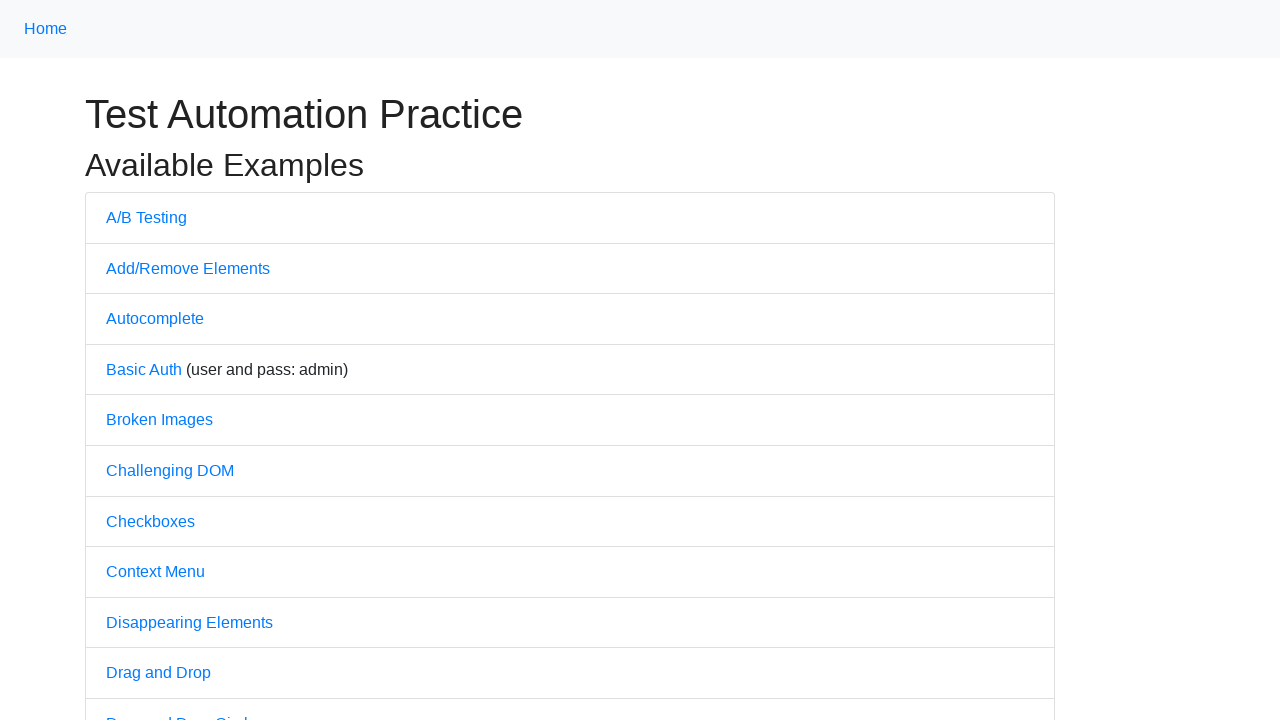

Scrolled down to CYDEO link at bottom of page
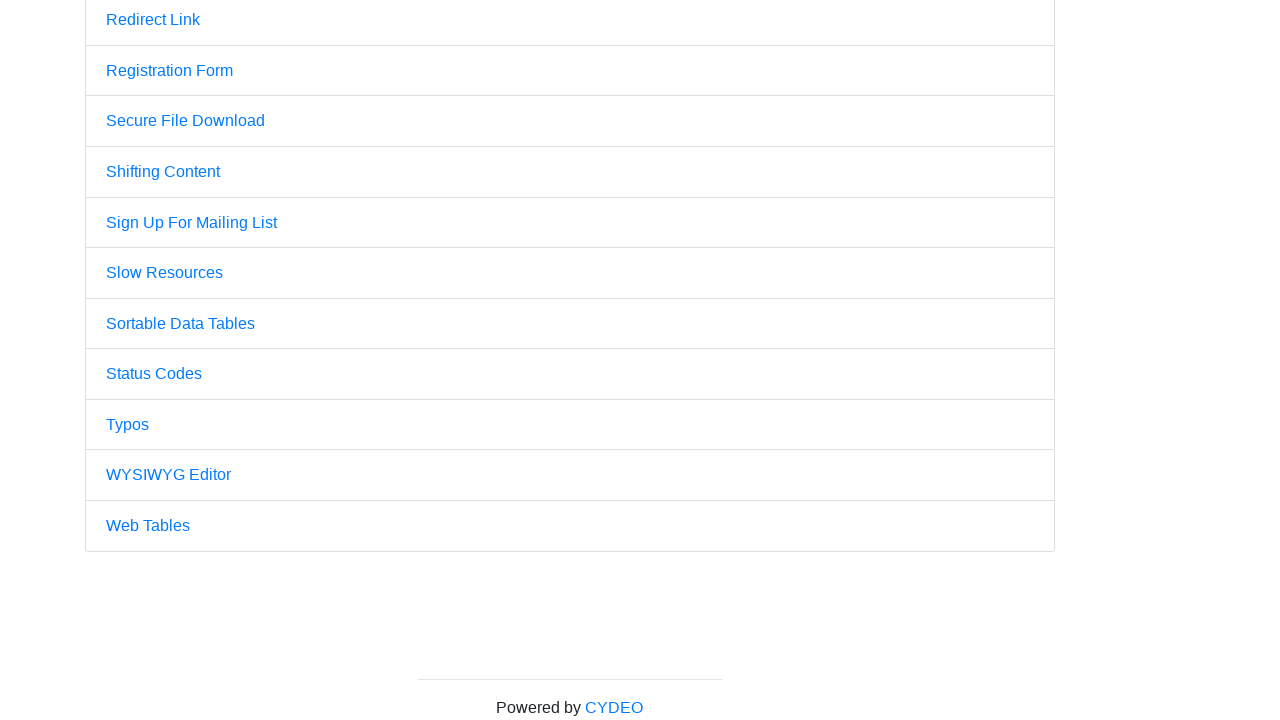

Pressed PageUp key to scroll up
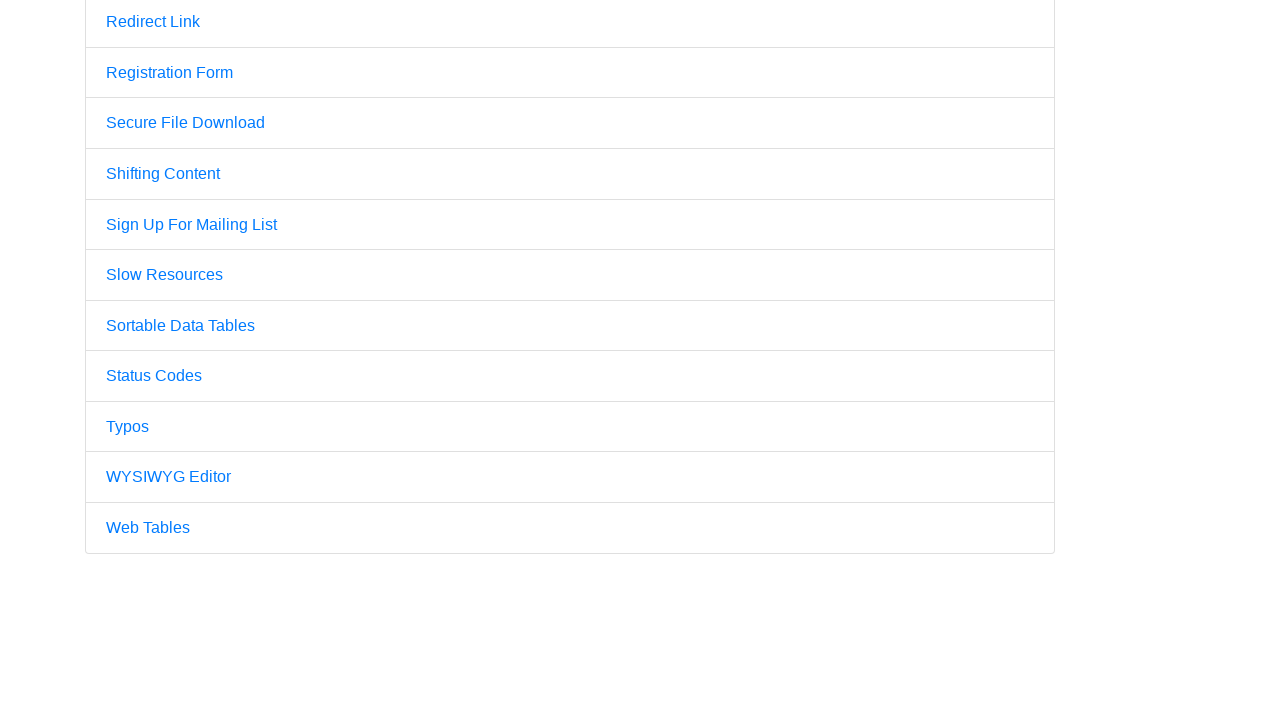

Pressed PageUp key again to scroll up further
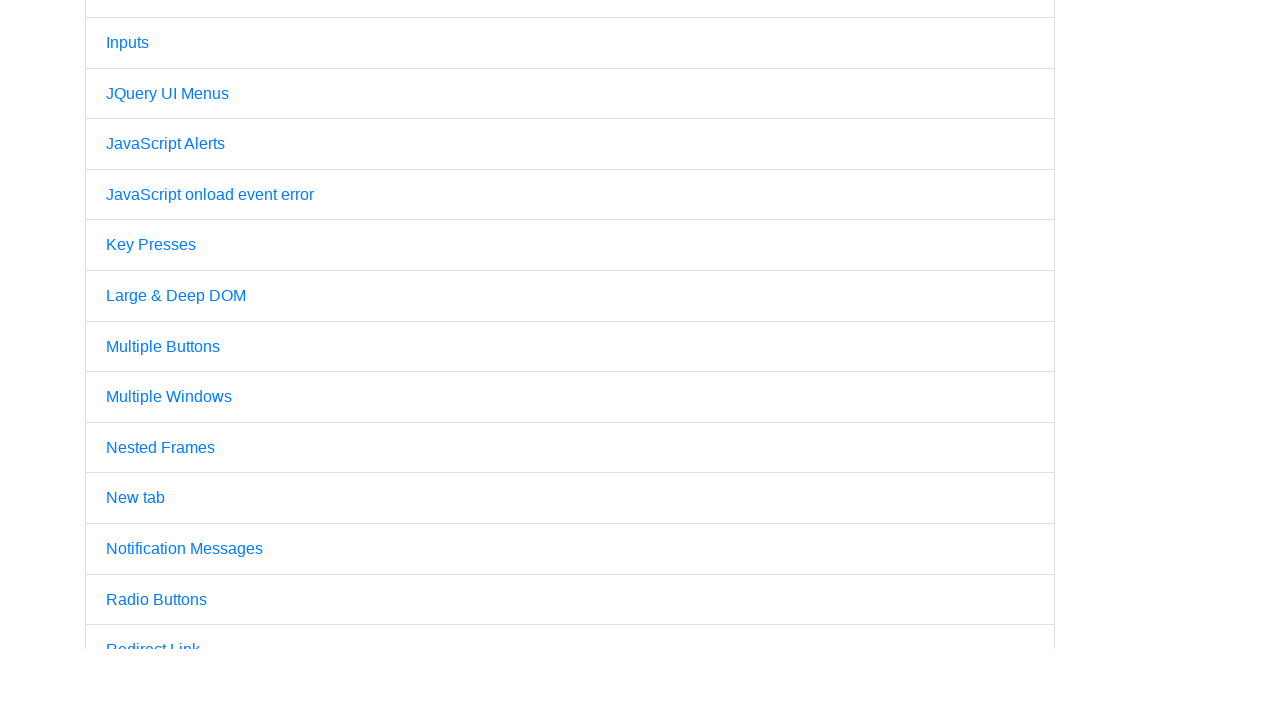

Verified Home link is visible after scrolling back to top
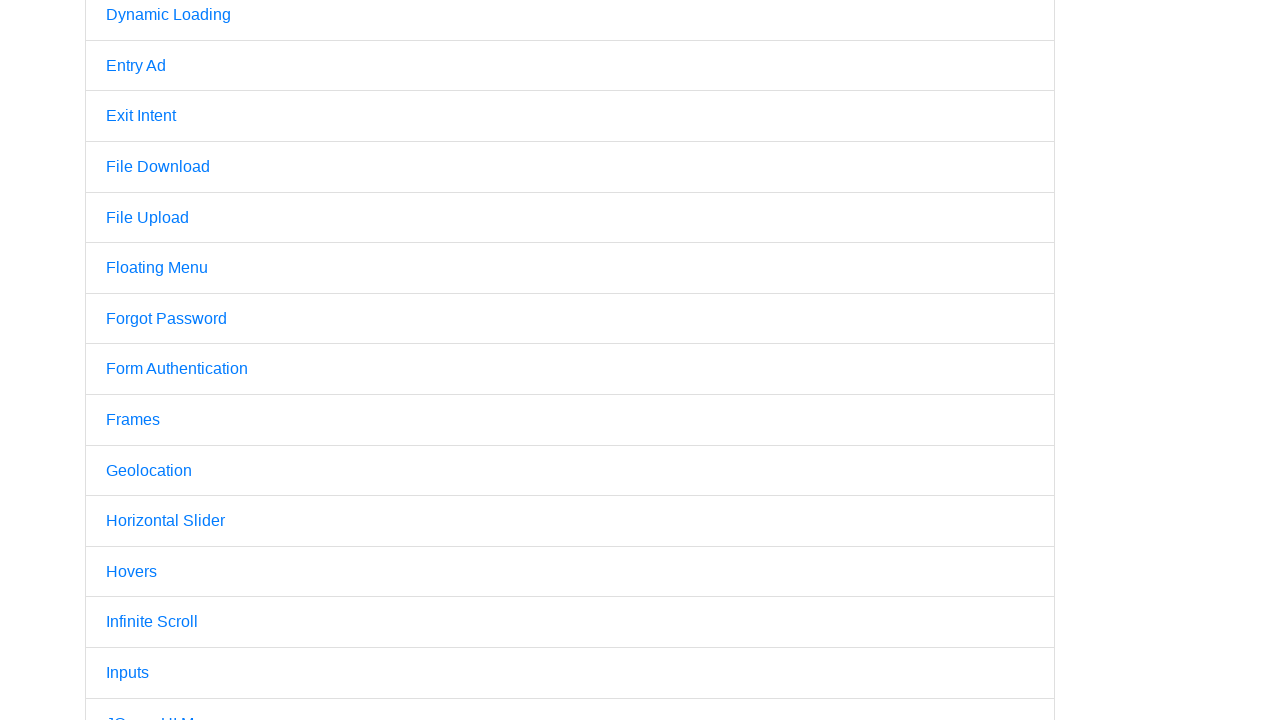

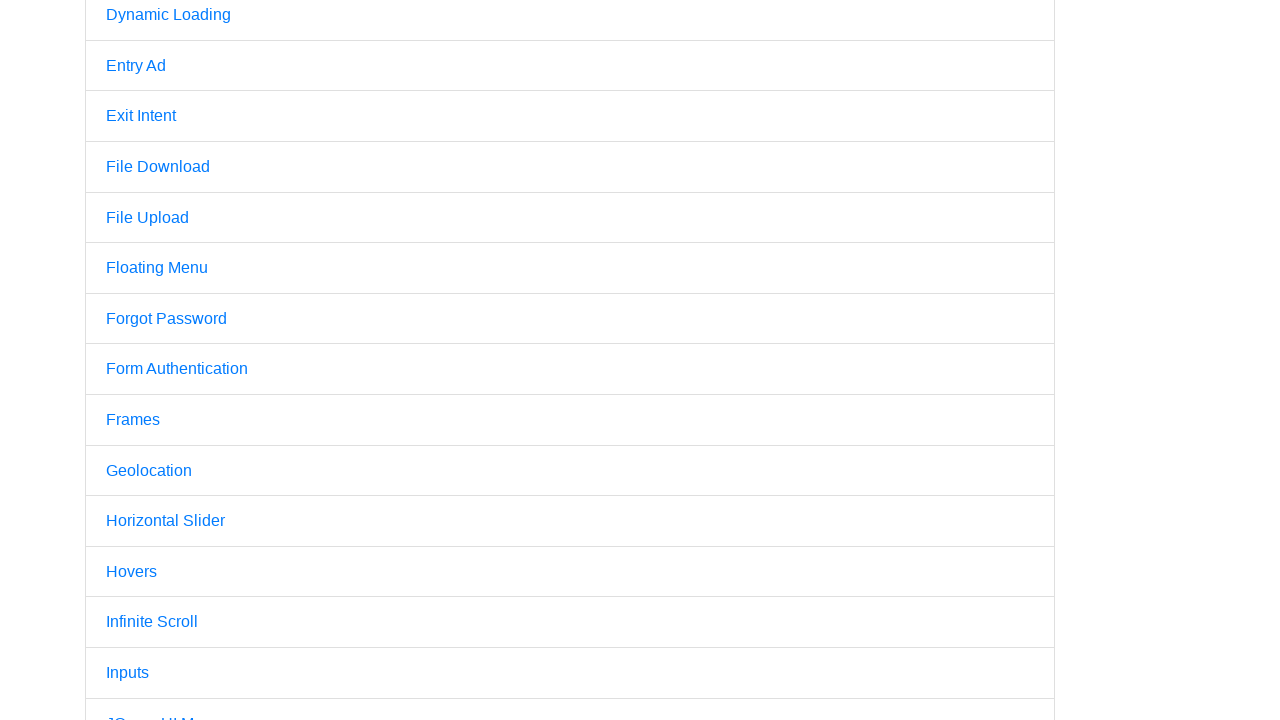